Tests a registration form by filling in first name, last name, and email fields, then submitting and verifying the success message

Starting URL: https://suninjuly.github.io/registration1.html

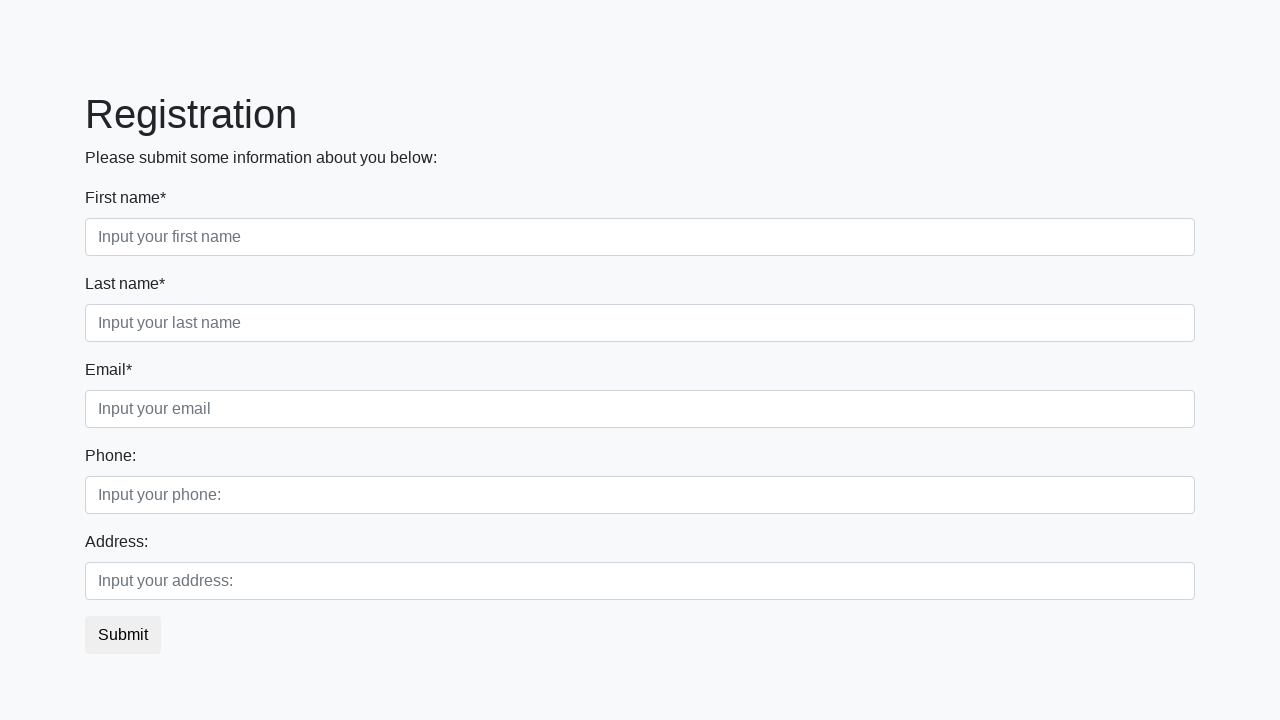

Navigated to registration form page
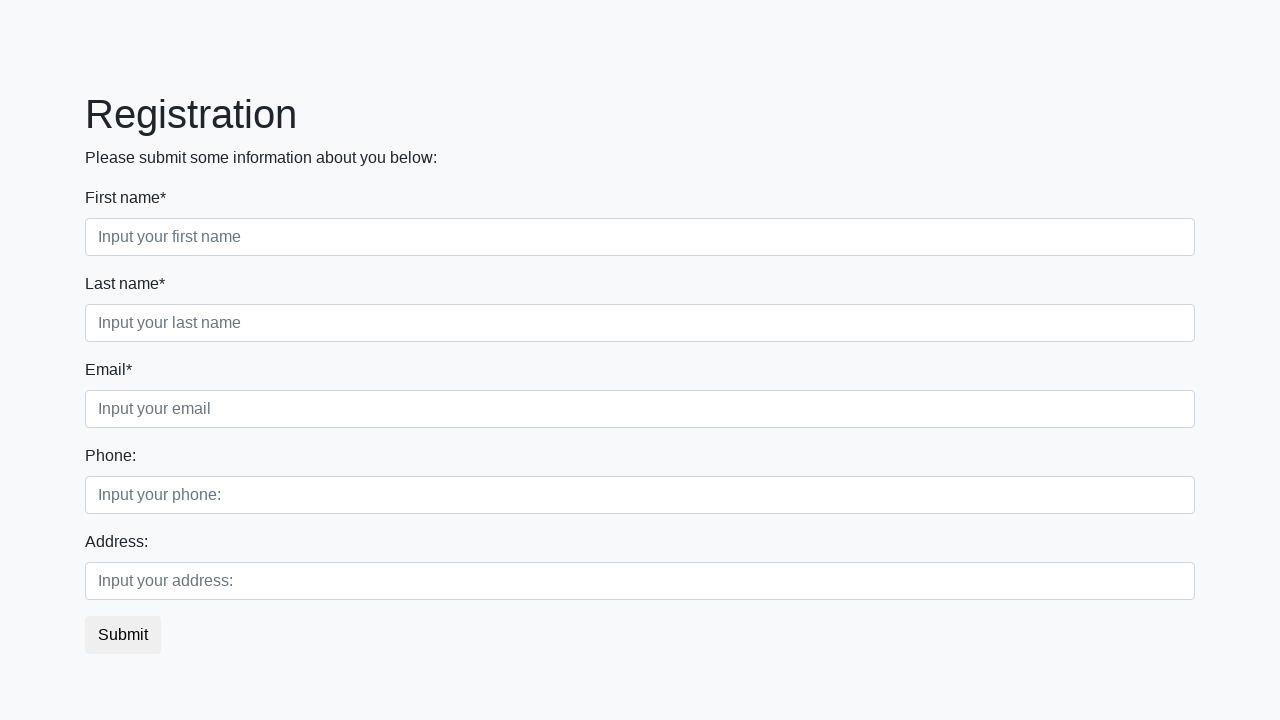

Filled first name field with 'Ivan' on .first_block .first
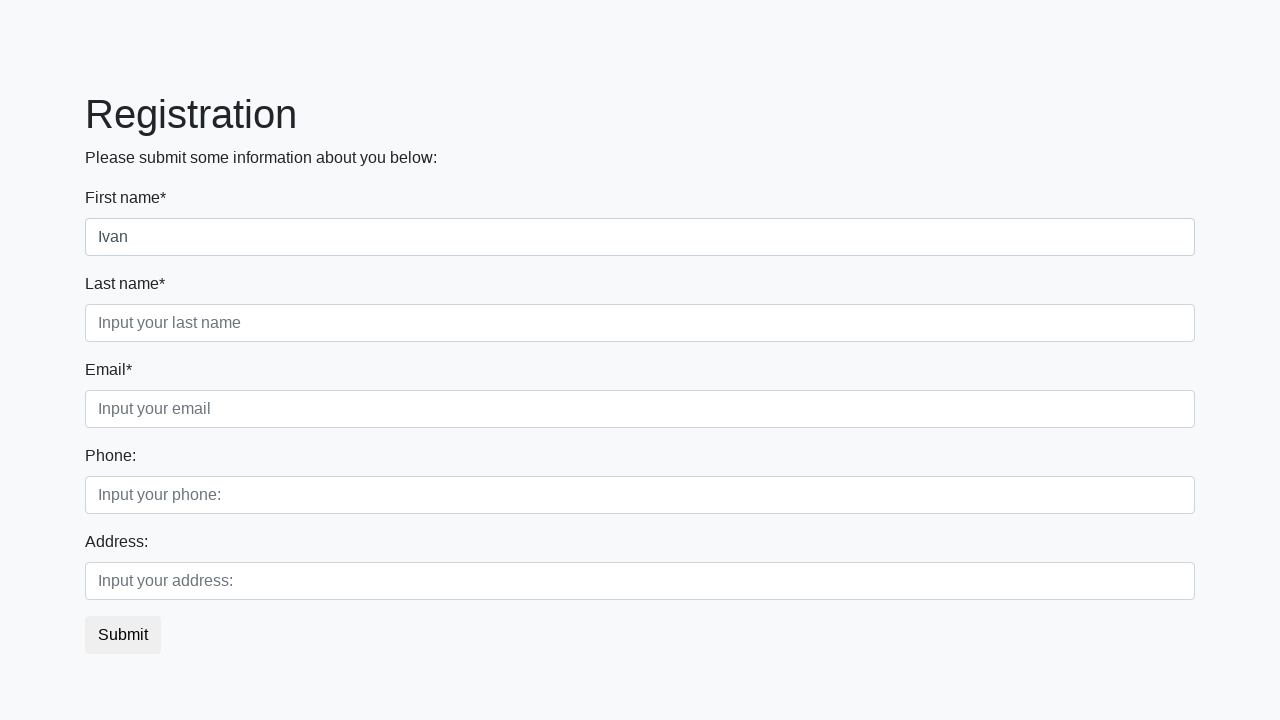

Filled last name field with 'Petrov' on .first_block .second
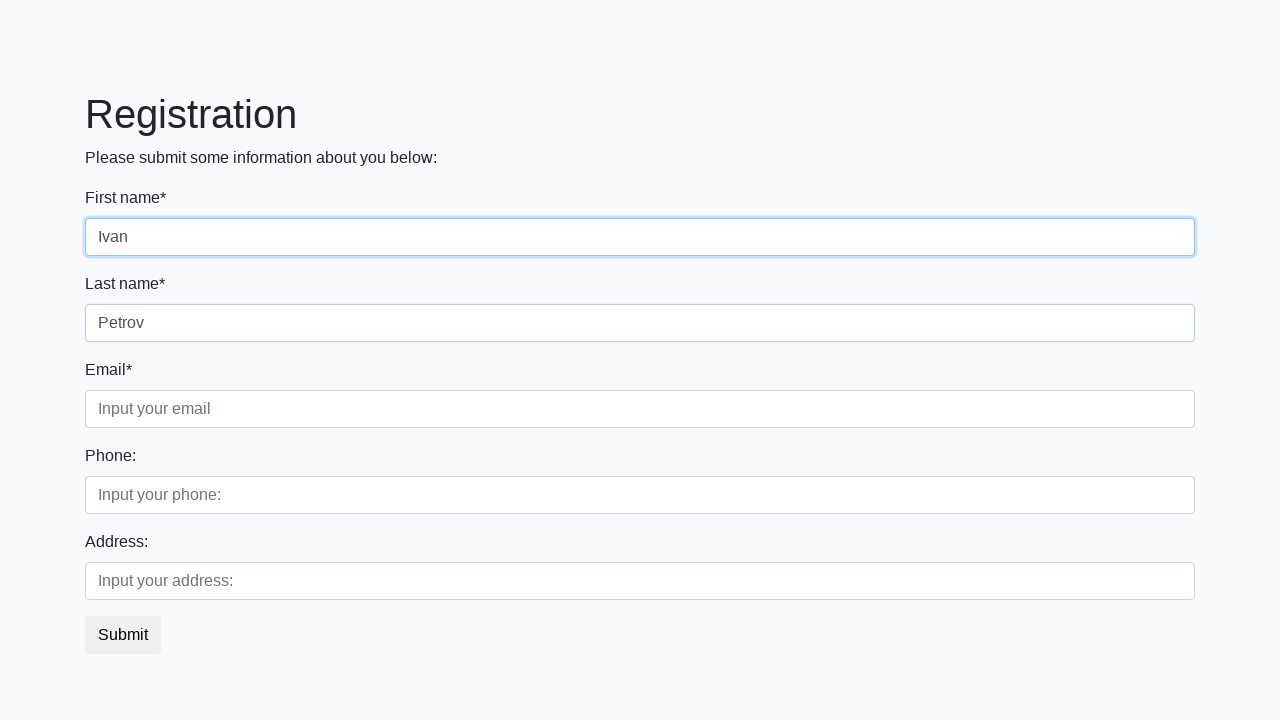

Filled email field with 'ivanpetrov@example.com' on .first_block .third
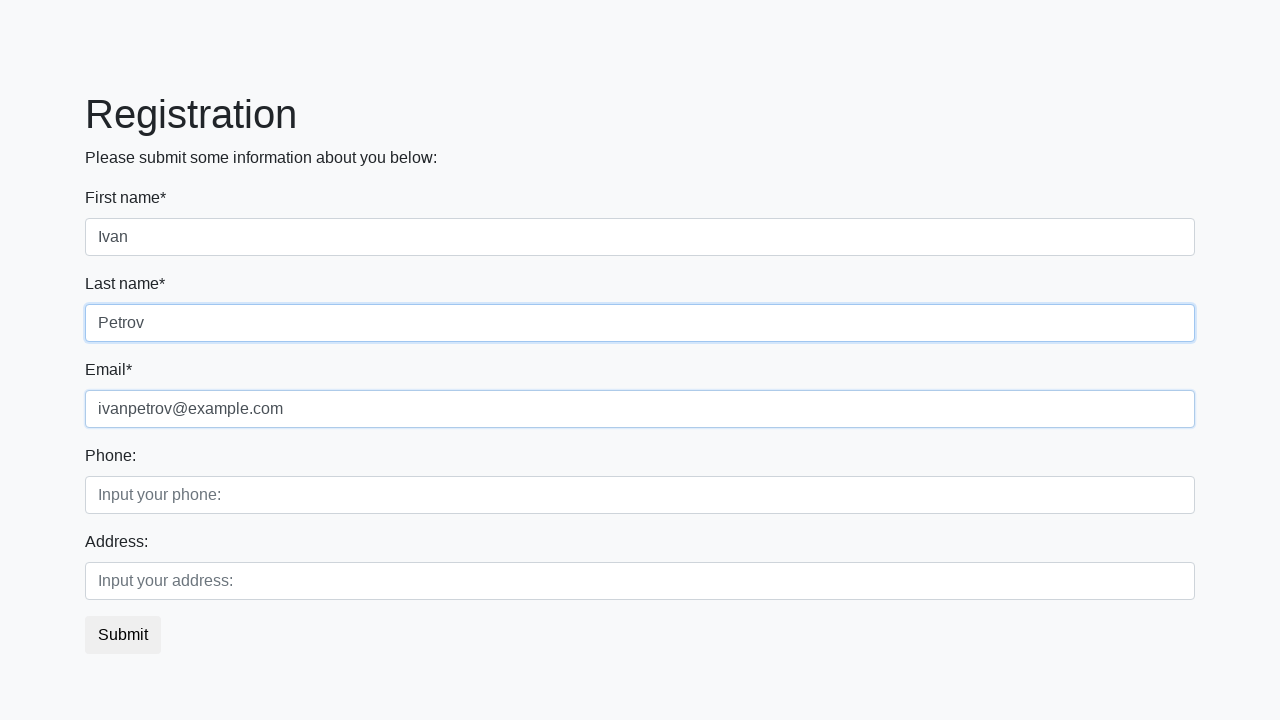

Clicked submit button at (123, 635) on button.btn
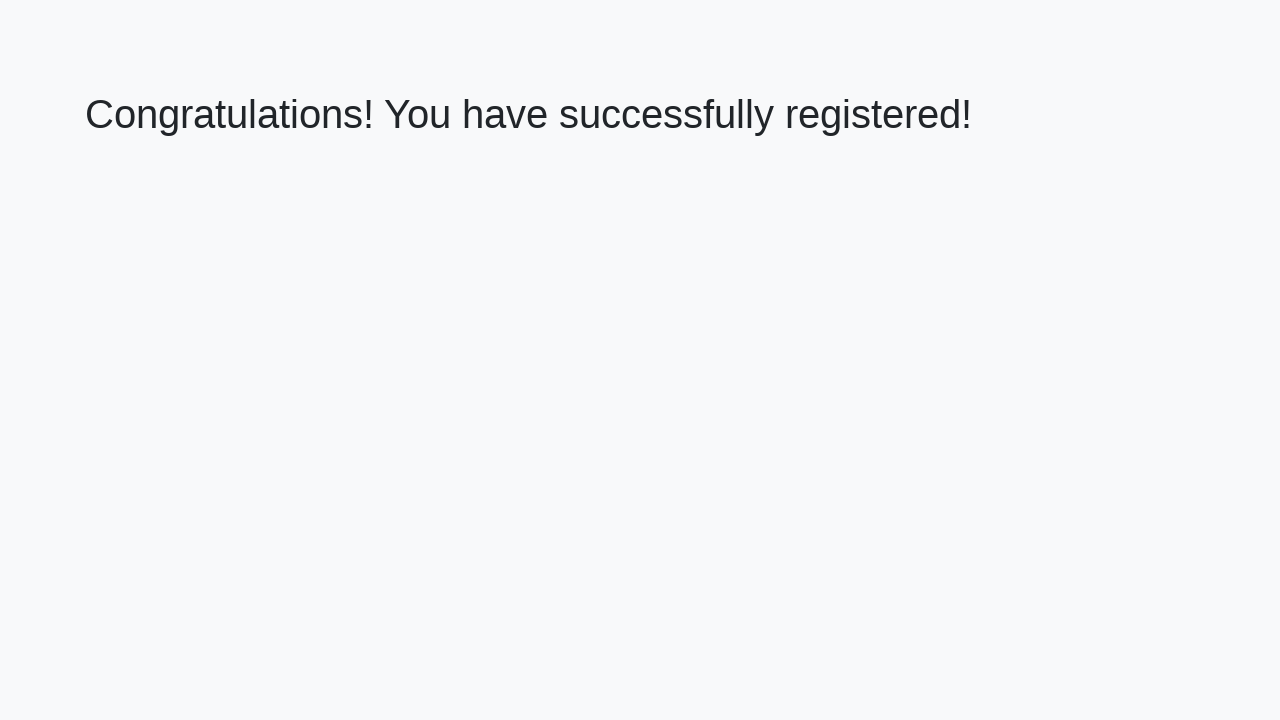

Success message element appeared
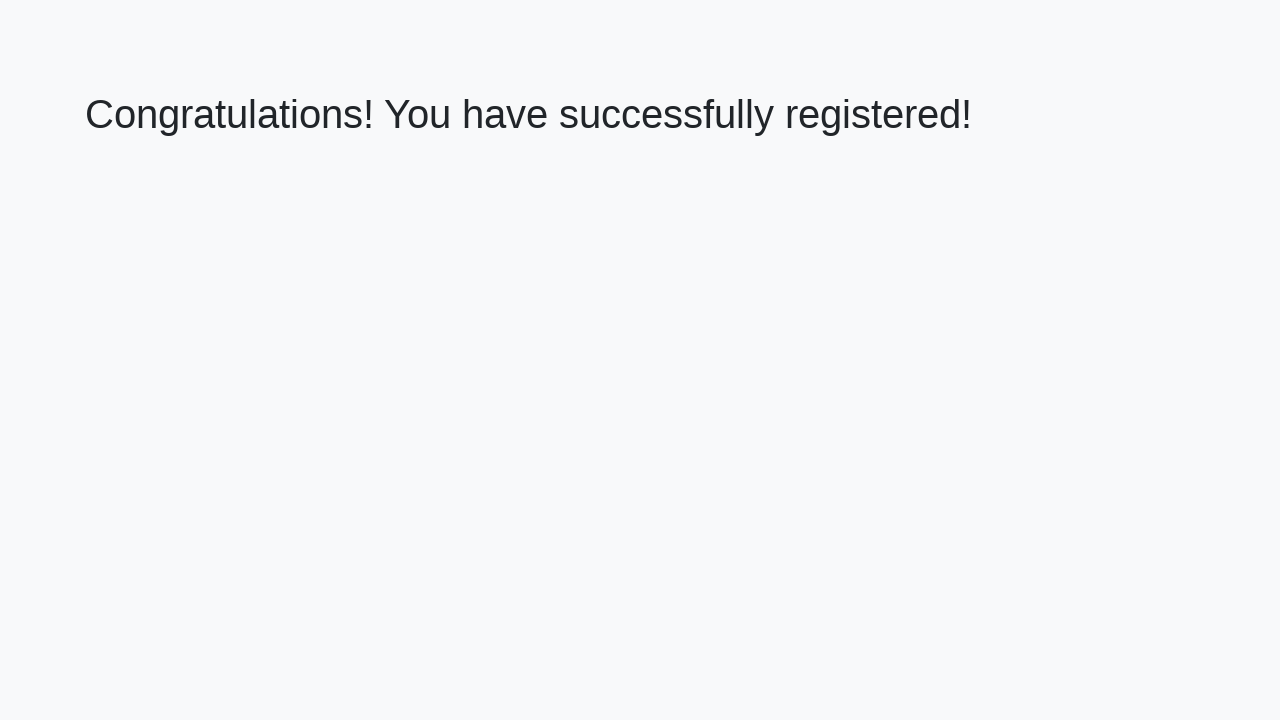

Retrieved success message text: 'Congratulations! You have successfully registered!'
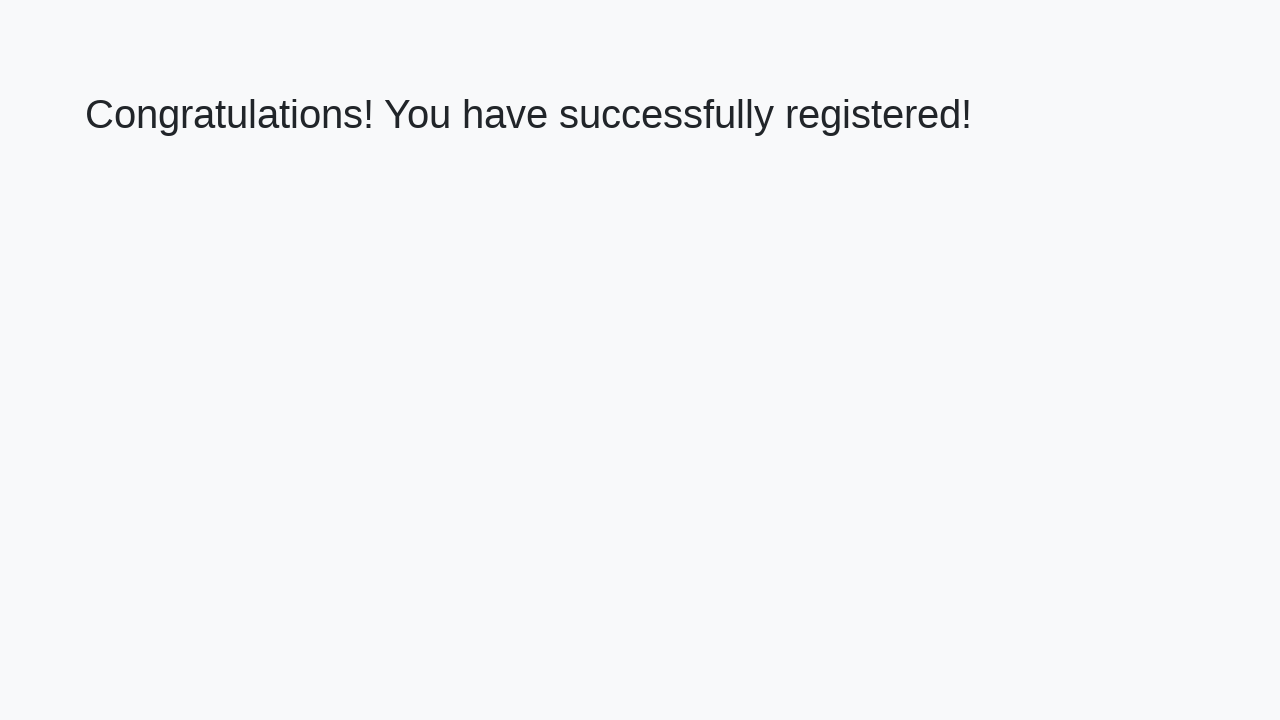

Verified success message matches expected text
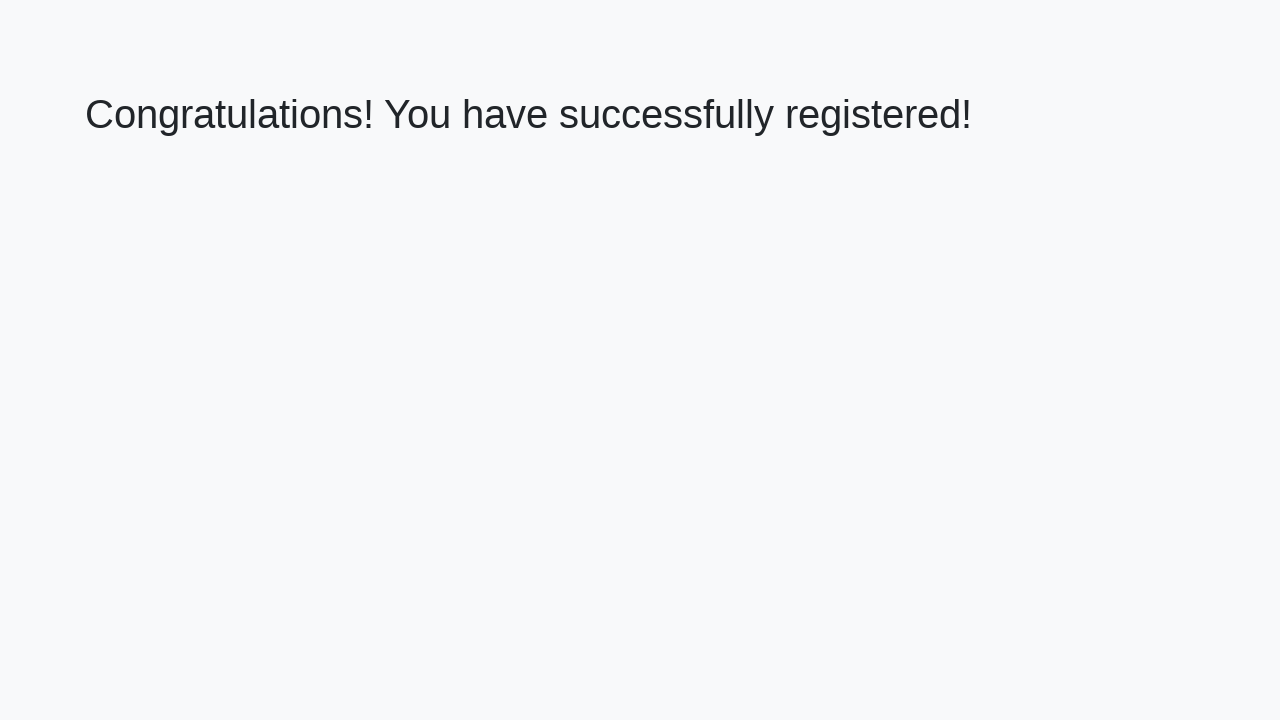

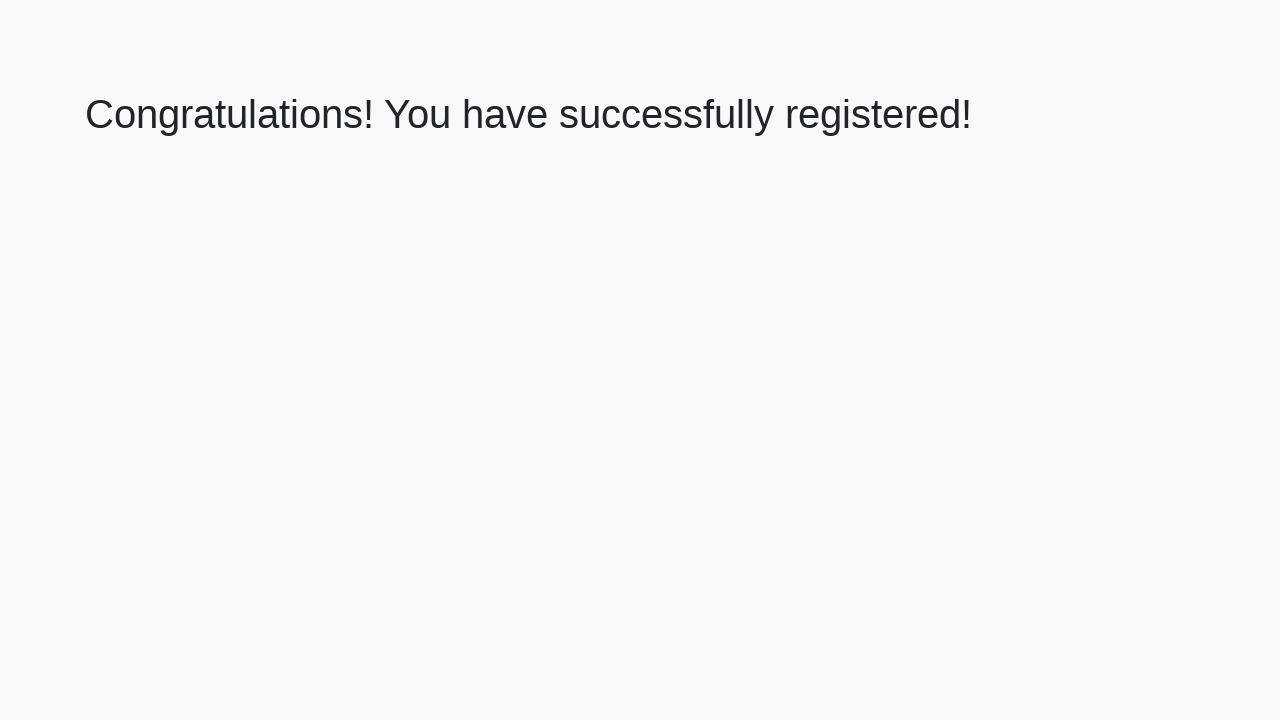